Tests completing all tasks at once using the toggle-all checkbox.

Starting URL: https://todomvc4tasj.herokuapp.com/

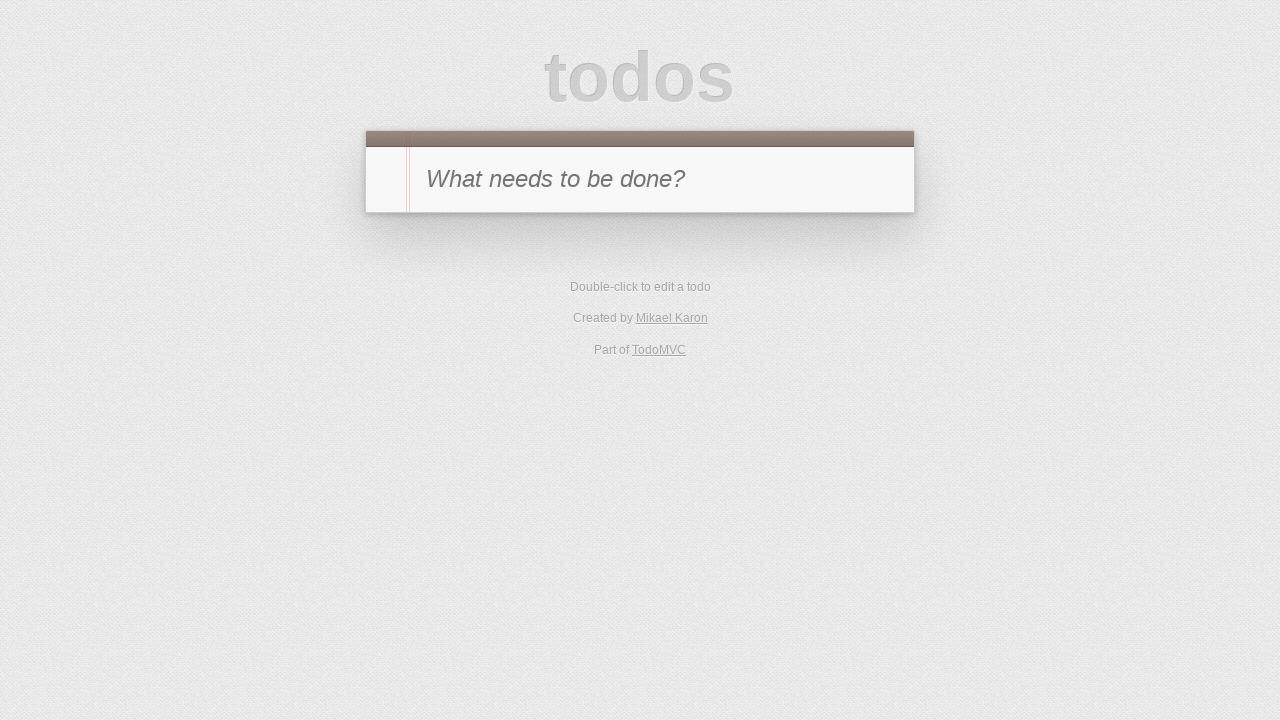

Injected two active tasks into localStorage
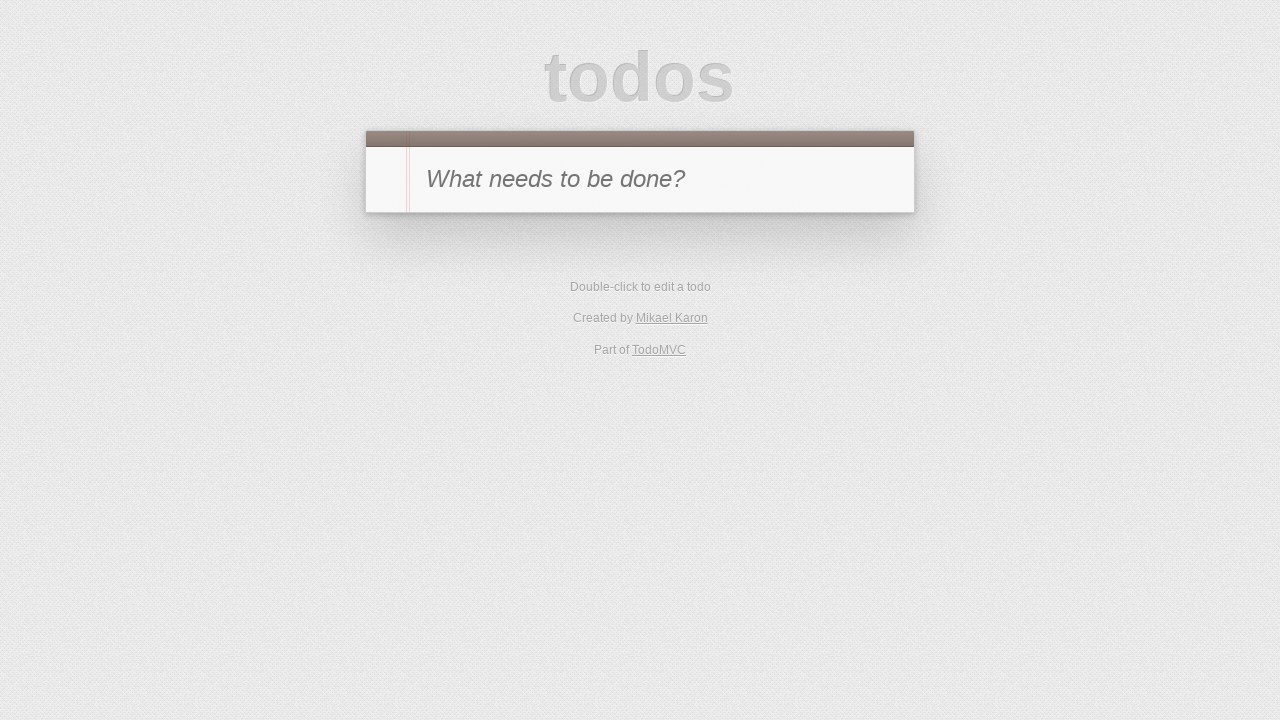

Reloaded page to load tasks from localStorage
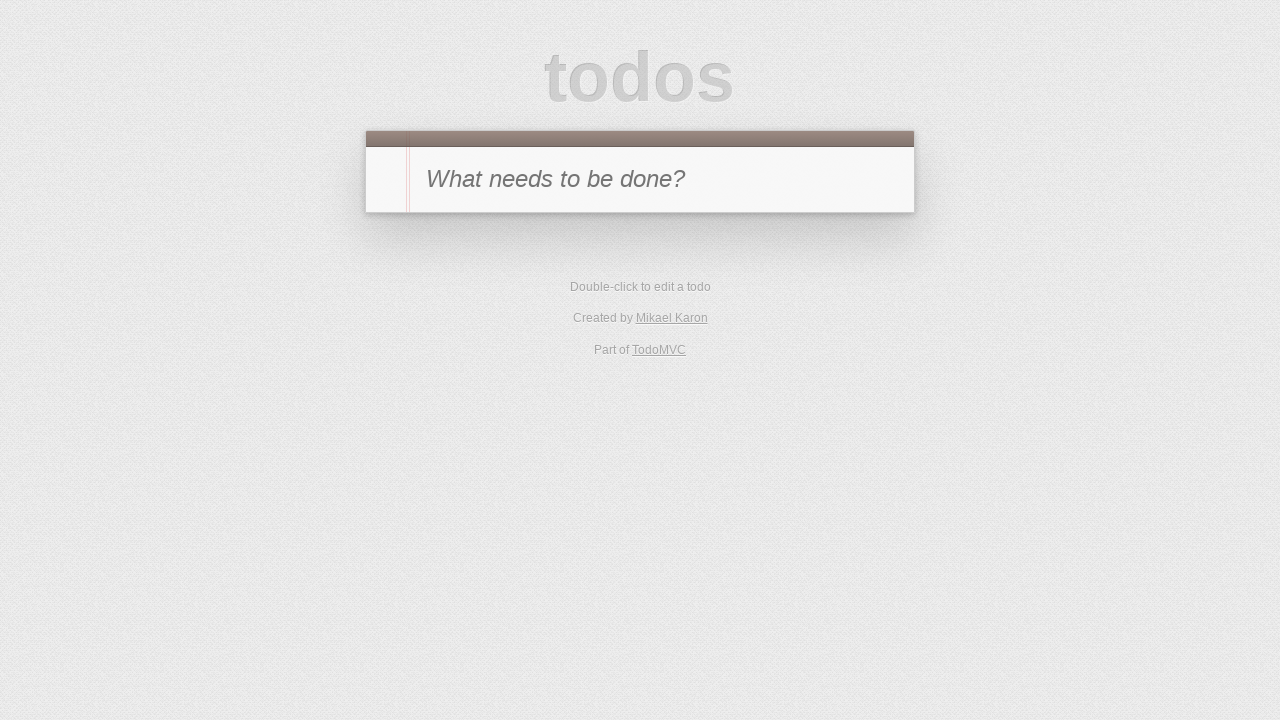

Clicked toggle-all checkbox to complete all tasks at (388, 180) on #toggle-all
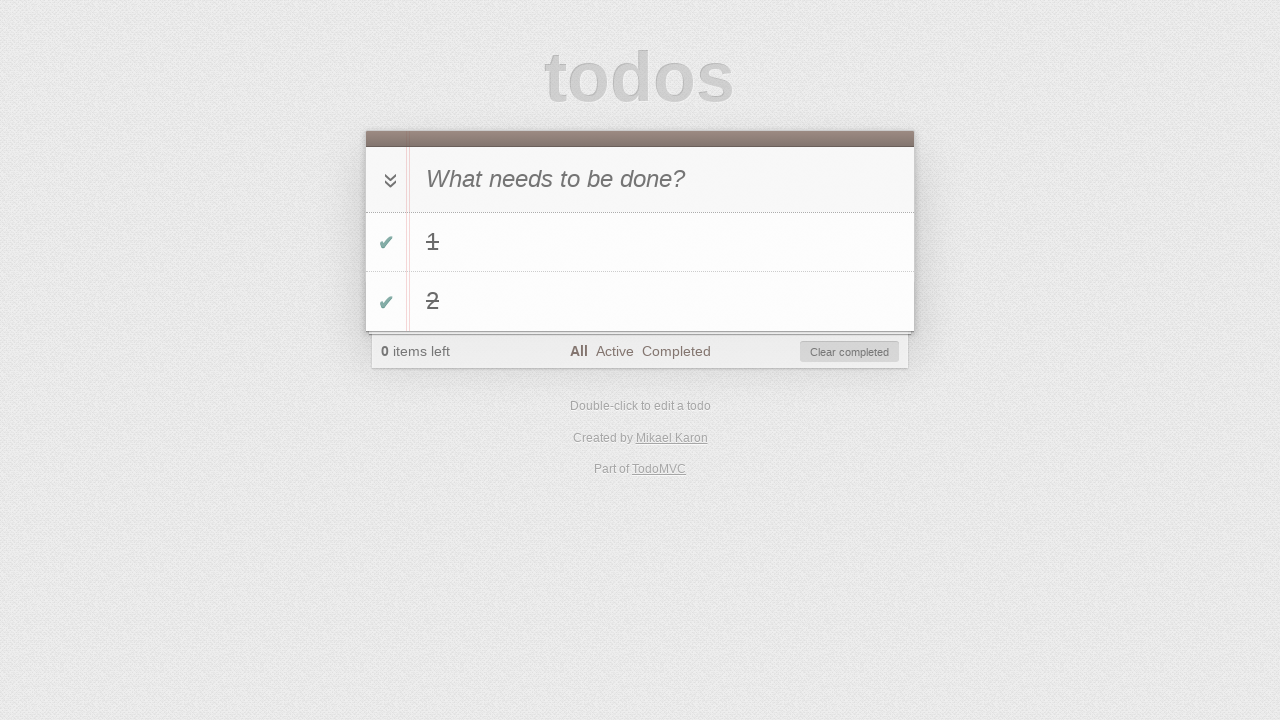

Verified item count shows 0, confirming all tasks are completed
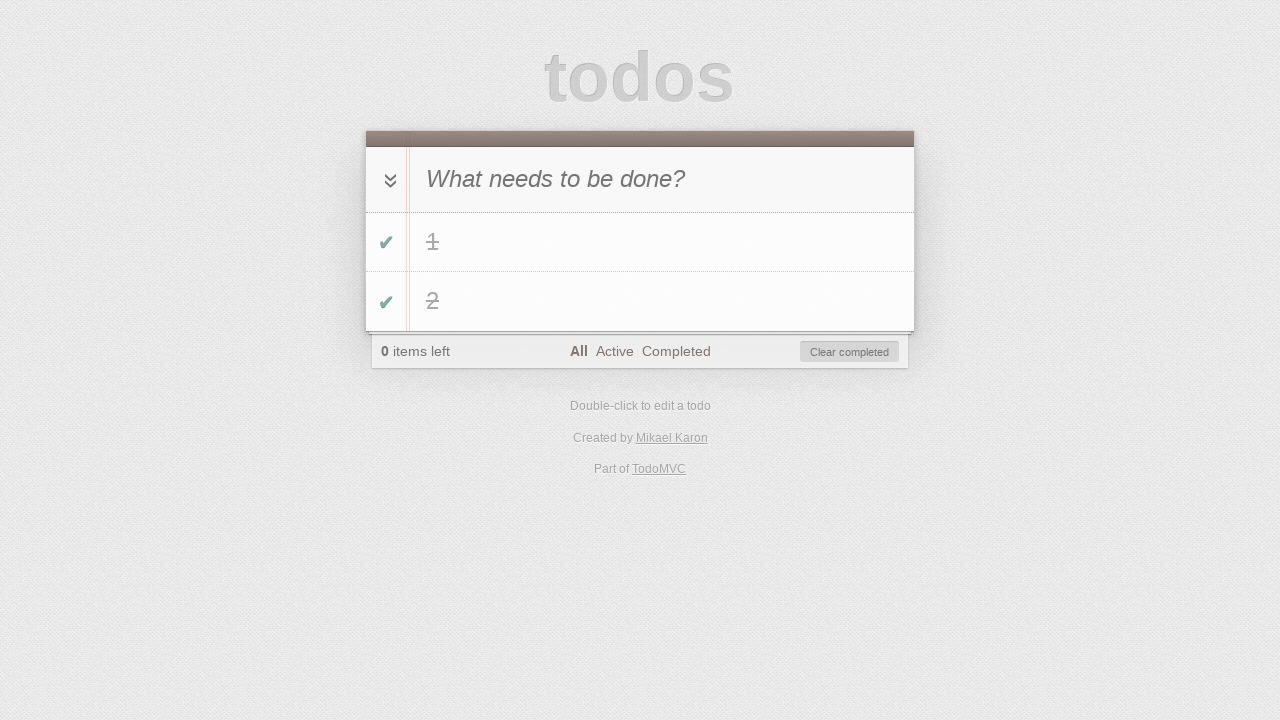

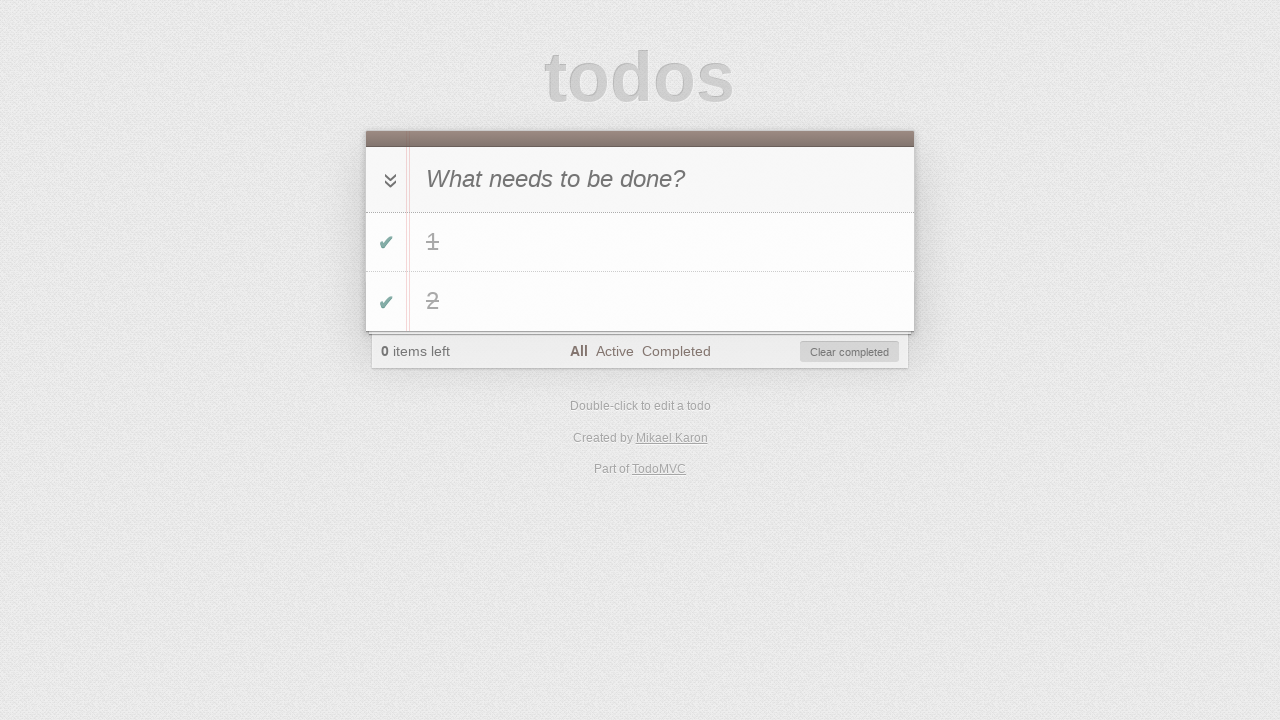